Tests that a todo item is removed when edited to an empty string.

Starting URL: https://demo.playwright.dev/todomvc

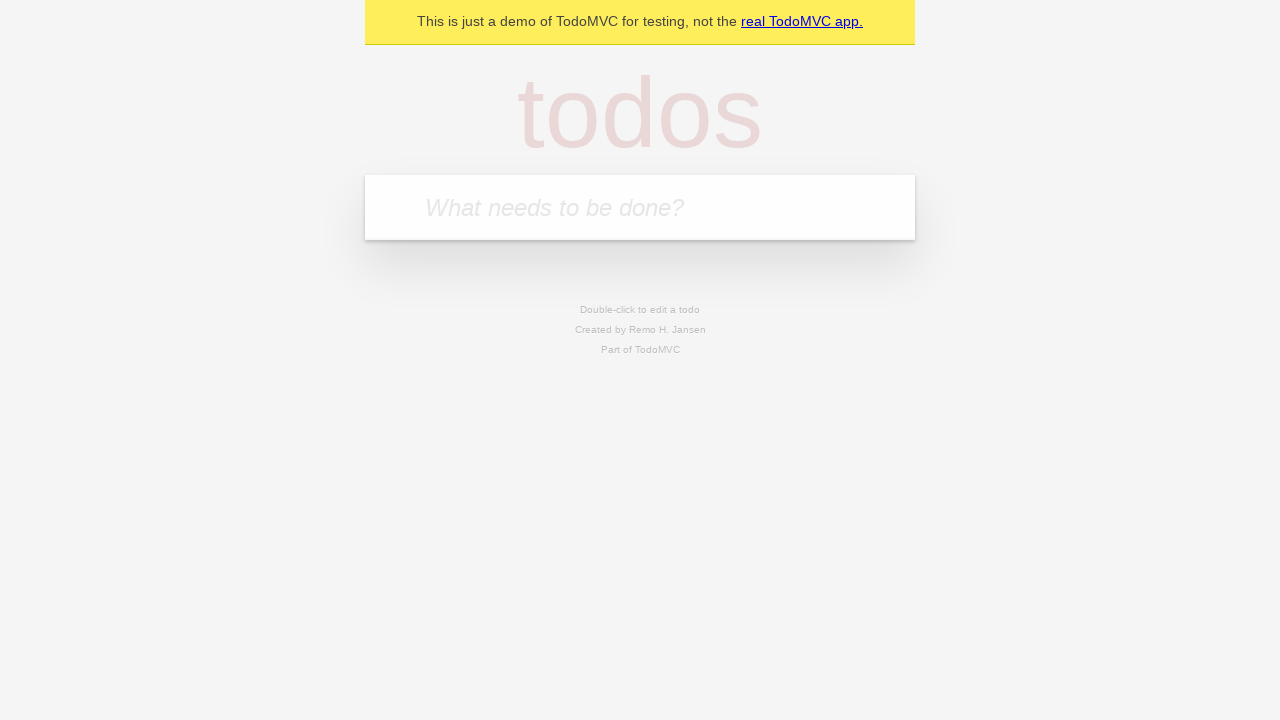

Filled todo input with 'buy some cheese' on internal:attr=[placeholder="What needs to be done?"i]
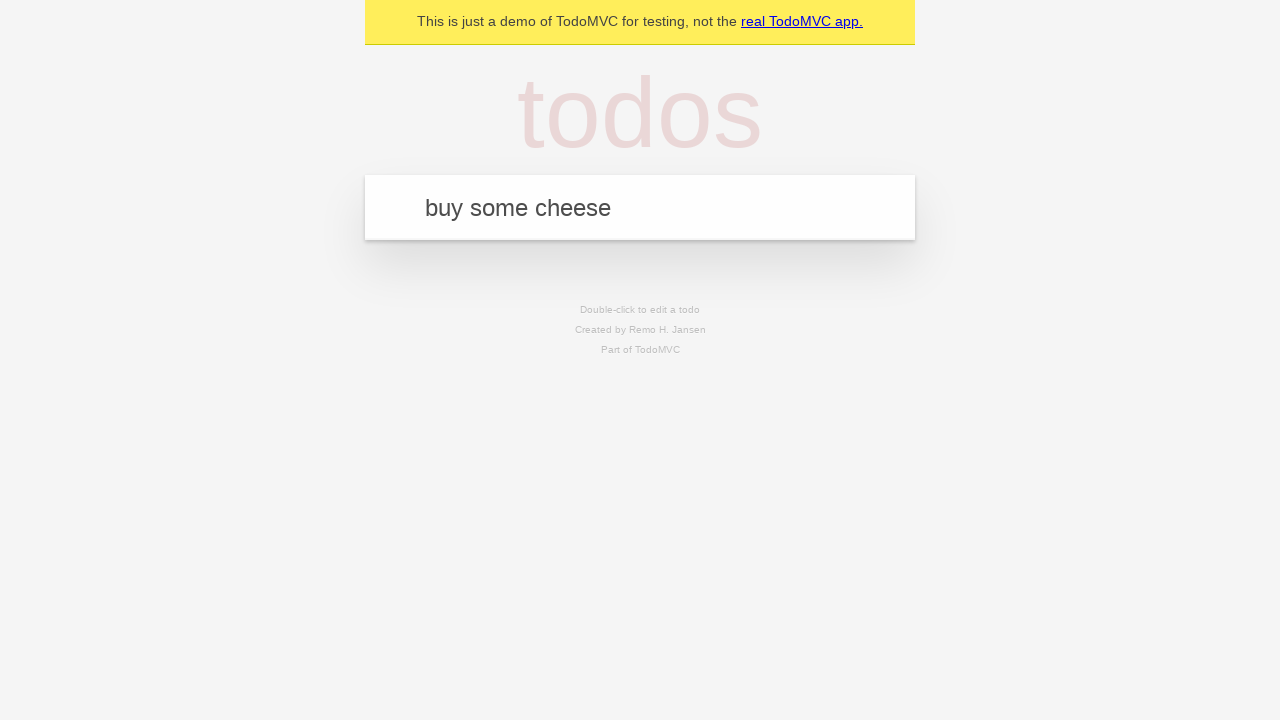

Pressed Enter to add first todo item on internal:attr=[placeholder="What needs to be done?"i]
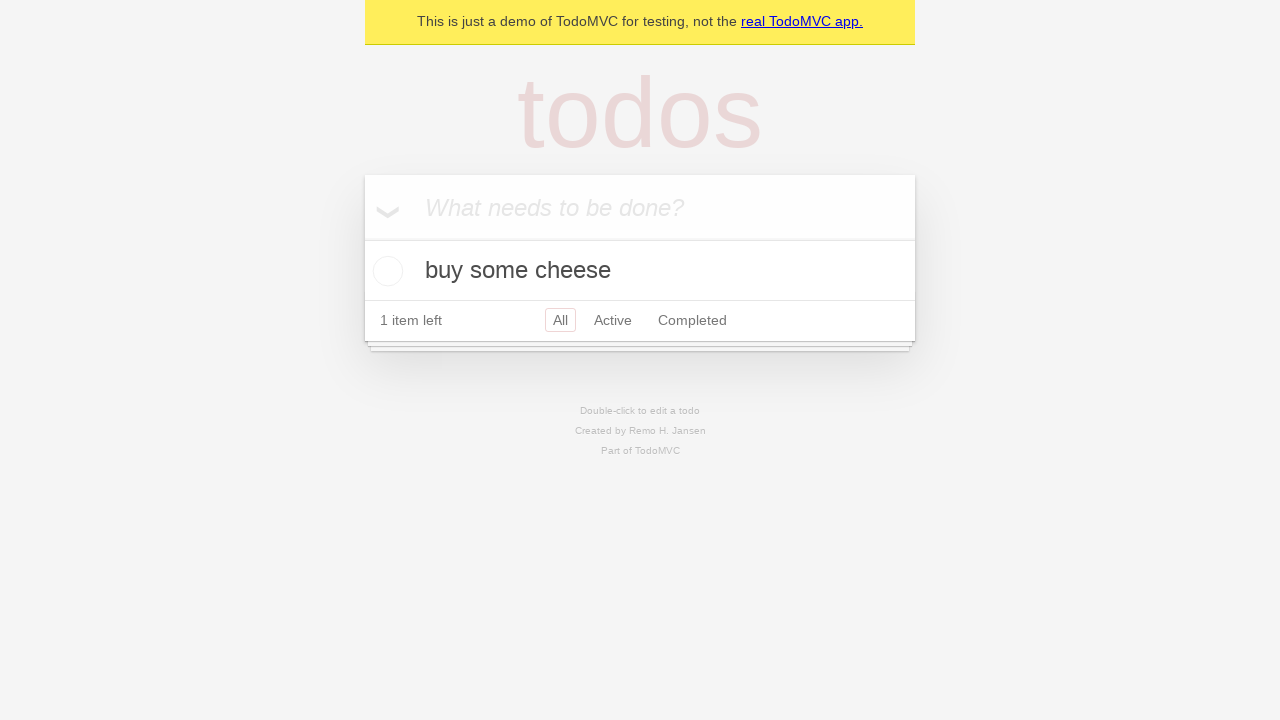

Filled todo input with 'feed the cat' on internal:attr=[placeholder="What needs to be done?"i]
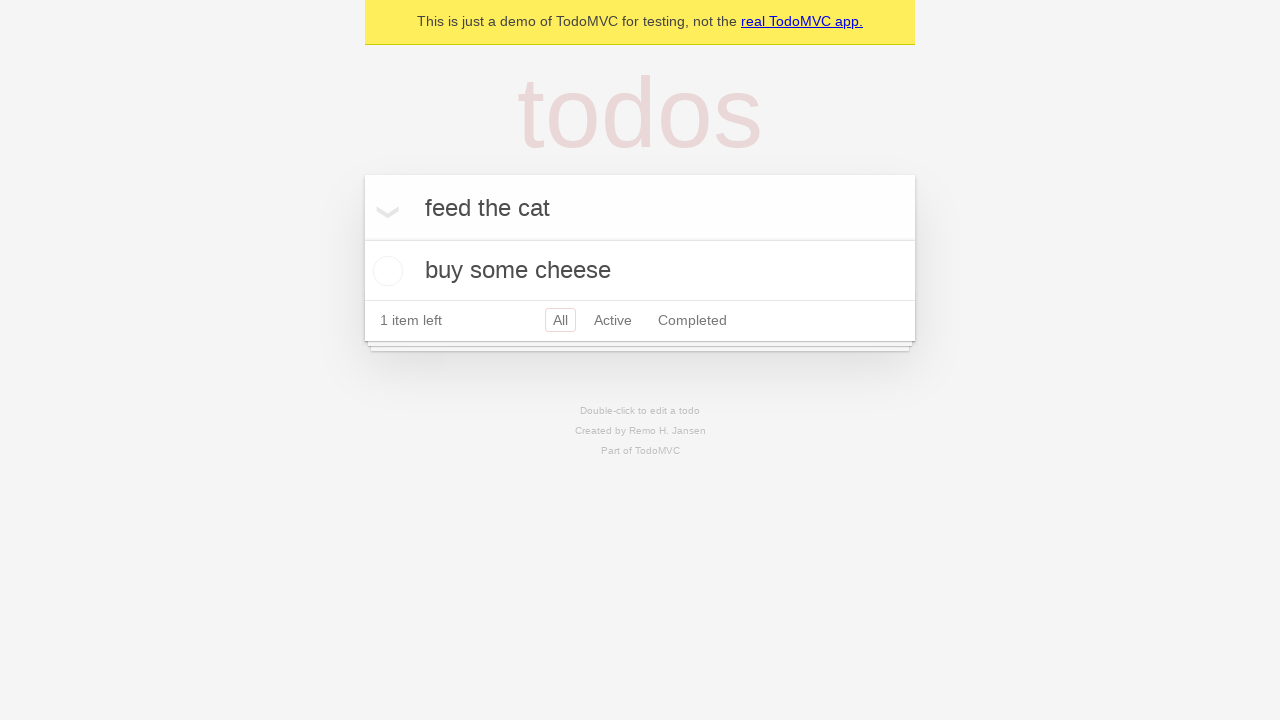

Pressed Enter to add second todo item on internal:attr=[placeholder="What needs to be done?"i]
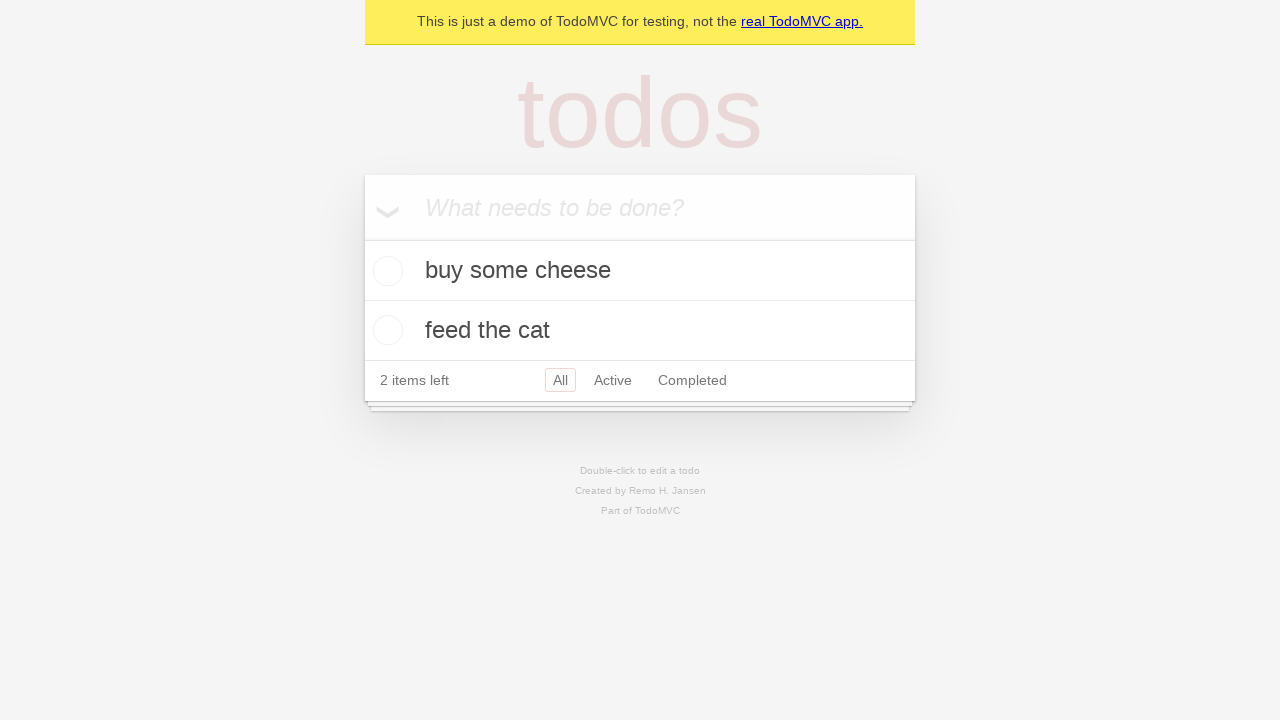

Filled todo input with 'book a doctors appointment' on internal:attr=[placeholder="What needs to be done?"i]
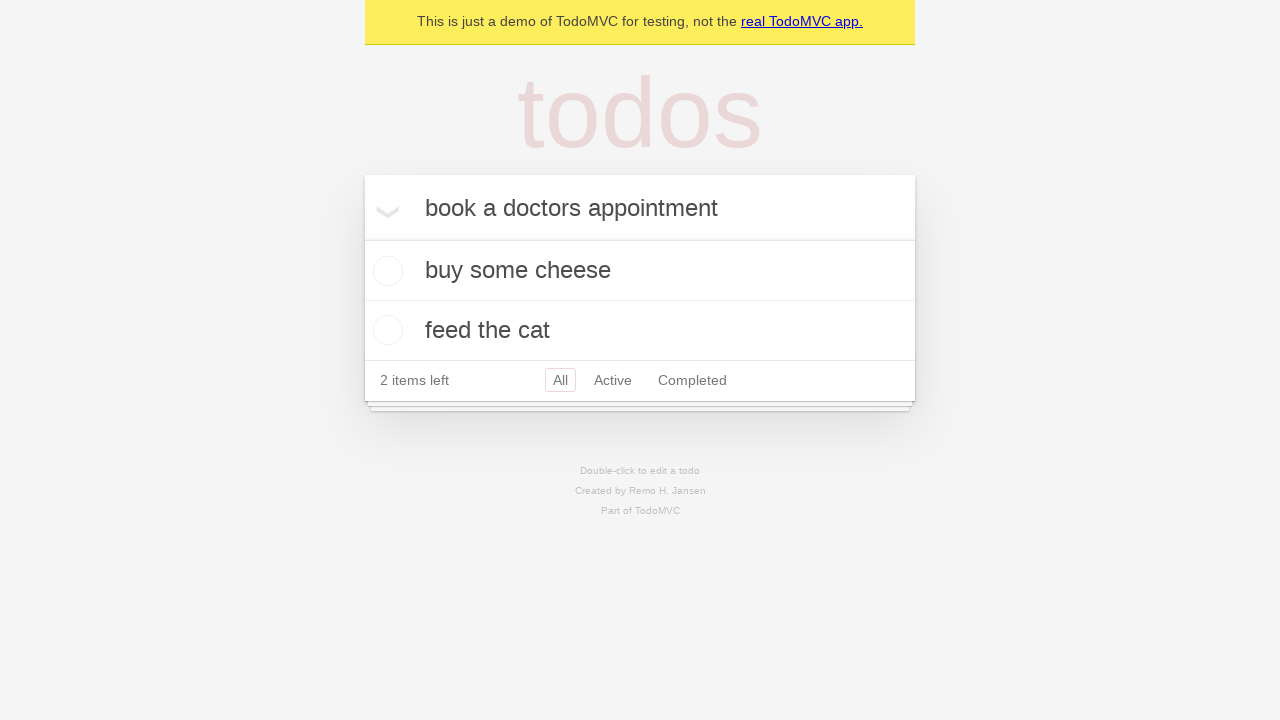

Pressed Enter to add third todo item on internal:attr=[placeholder="What needs to be done?"i]
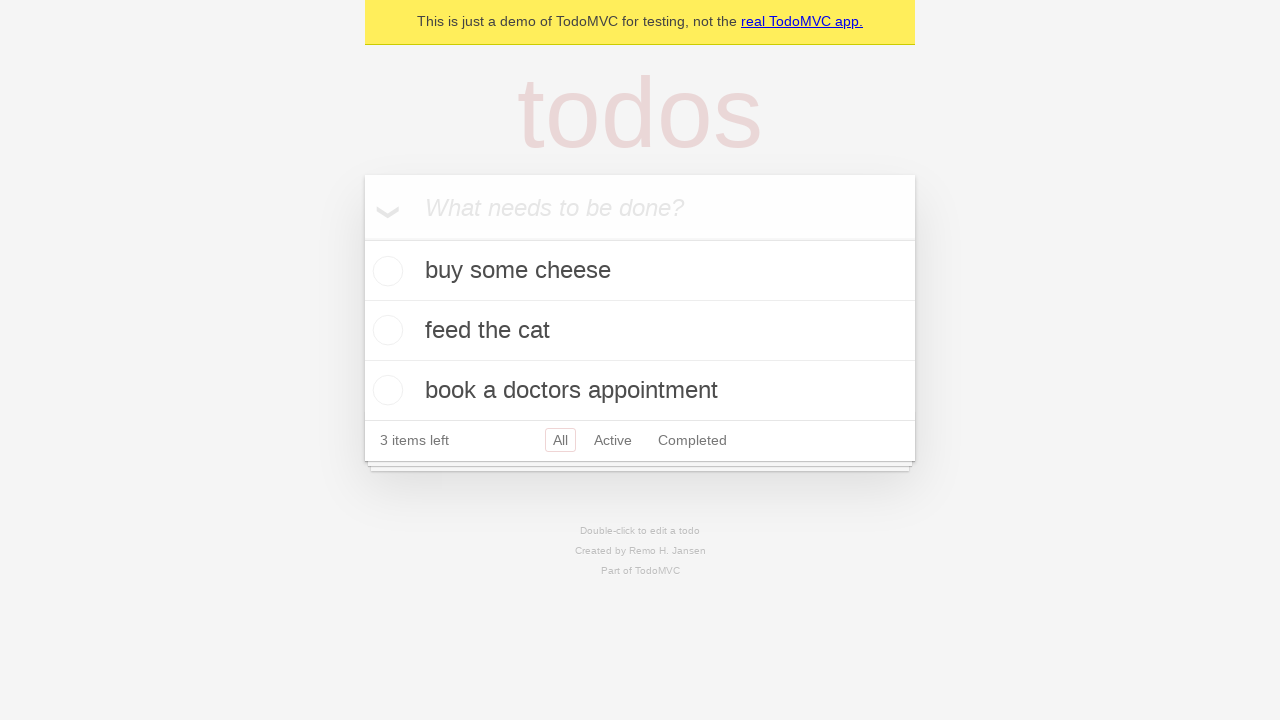

Double-clicked second todo item to enter edit mode at (640, 331) on .todo-list li >> nth=1
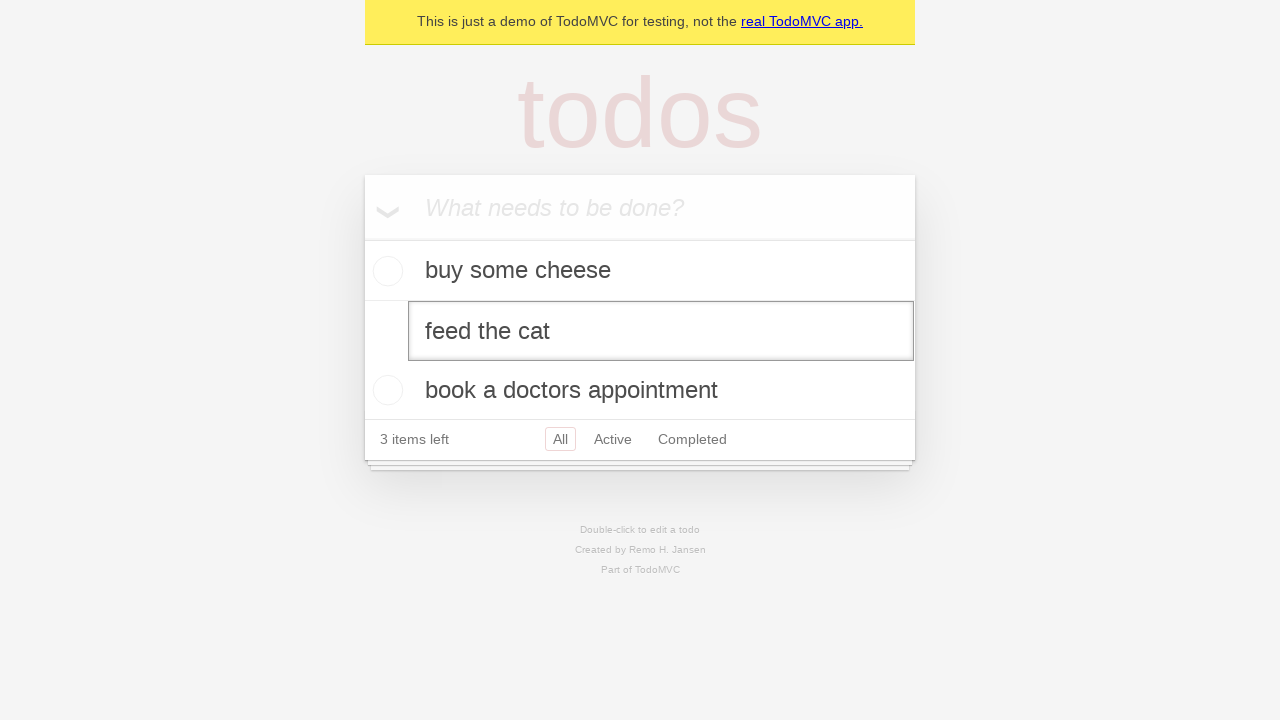

Cleared the edit field to empty string on .todo-list li >> nth=1 >> .edit
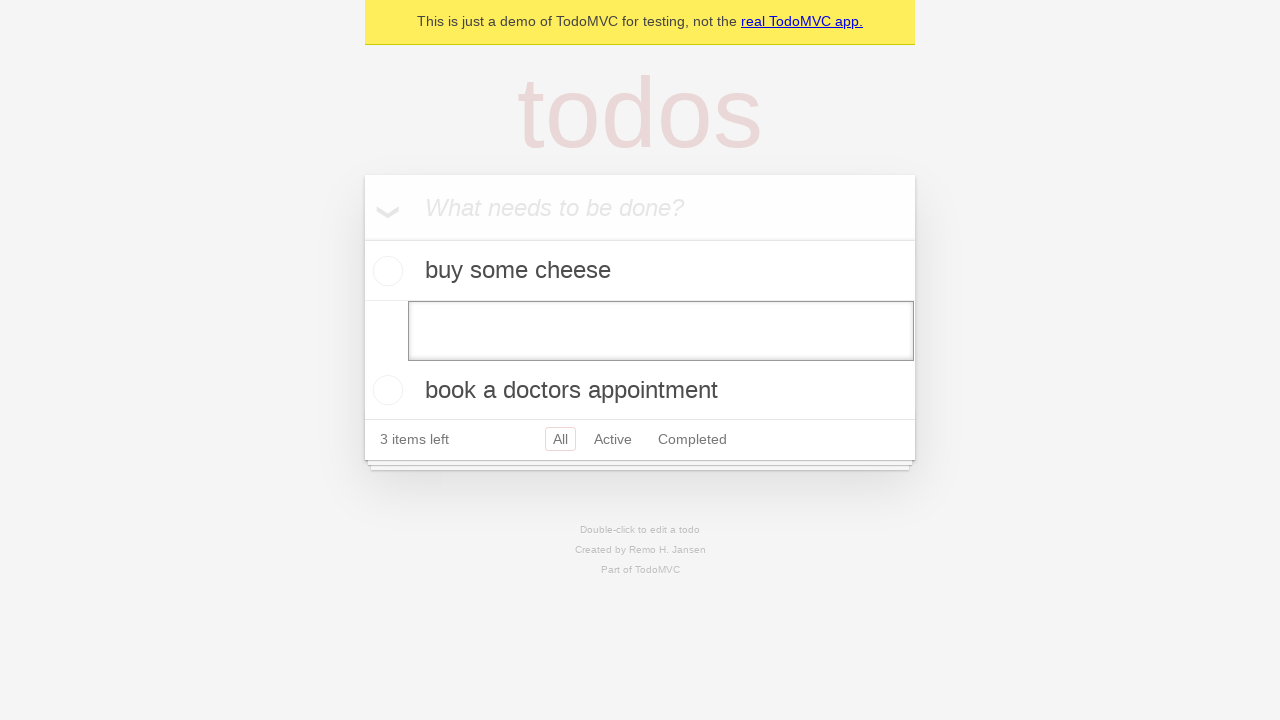

Pressed Enter to confirm empty edit, removing the todo item on .todo-list li >> nth=1 >> .edit
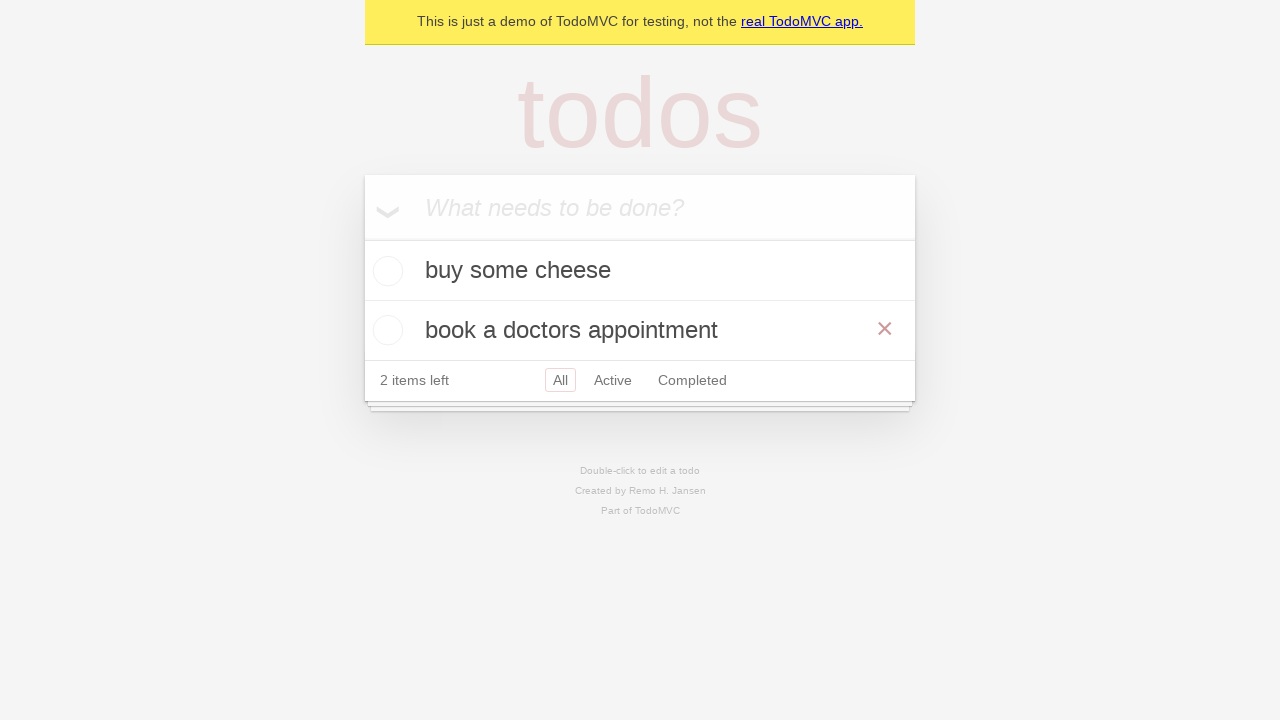

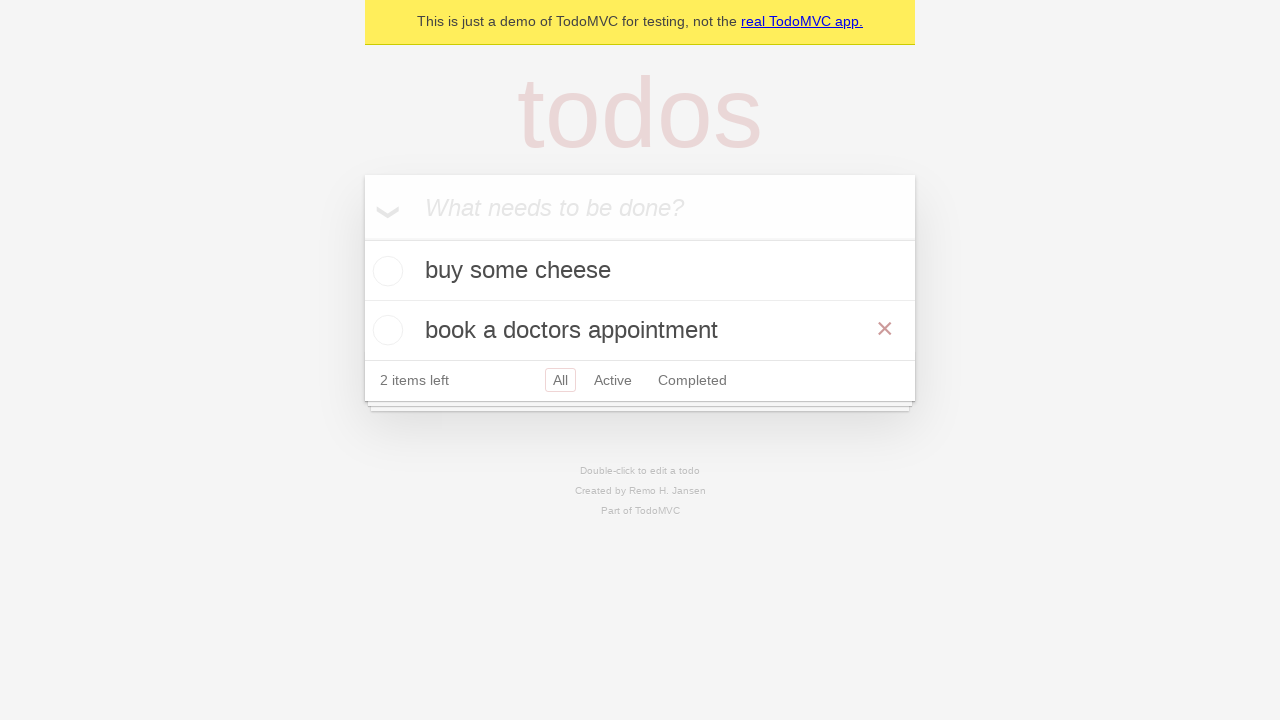